Tests hover functionality by hovering over an avatar image and verifying that the hidden caption/user information becomes visible after the hover action.

Starting URL: http://the-internet.herokuapp.com/hovers

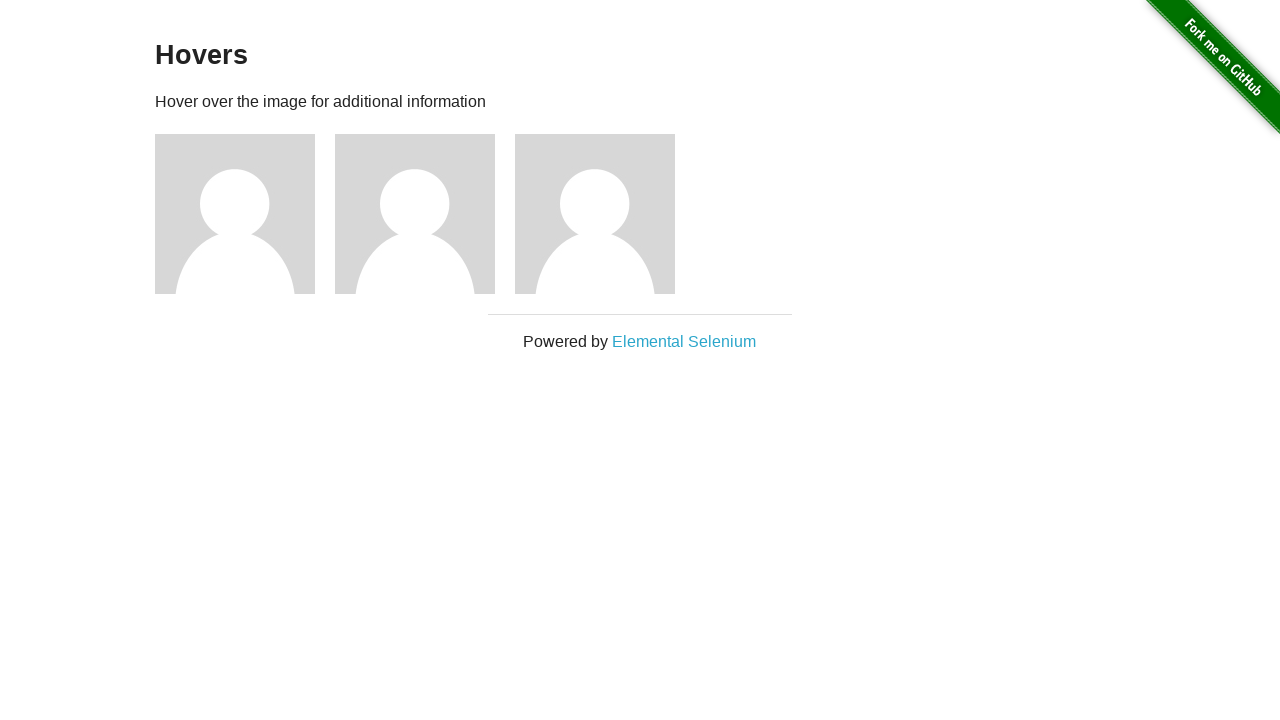

Located the first avatar figure element
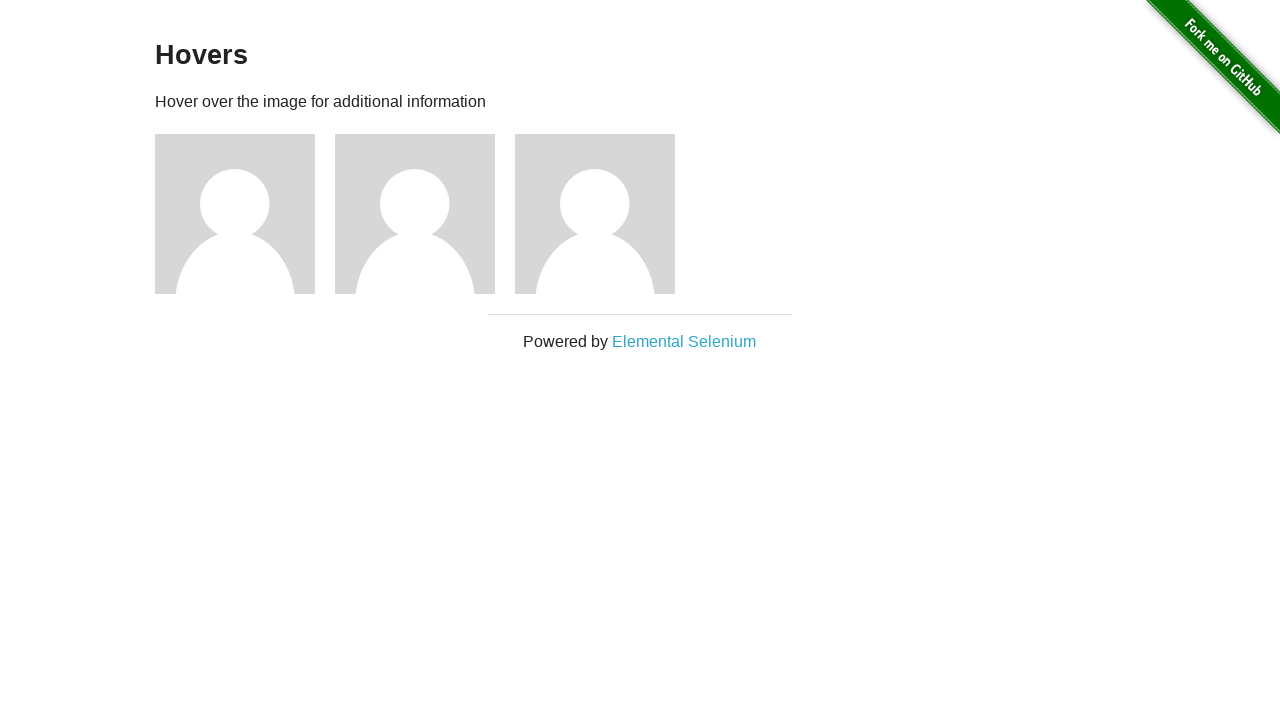

Hovered over the avatar image at (245, 214) on .figure >> nth=0
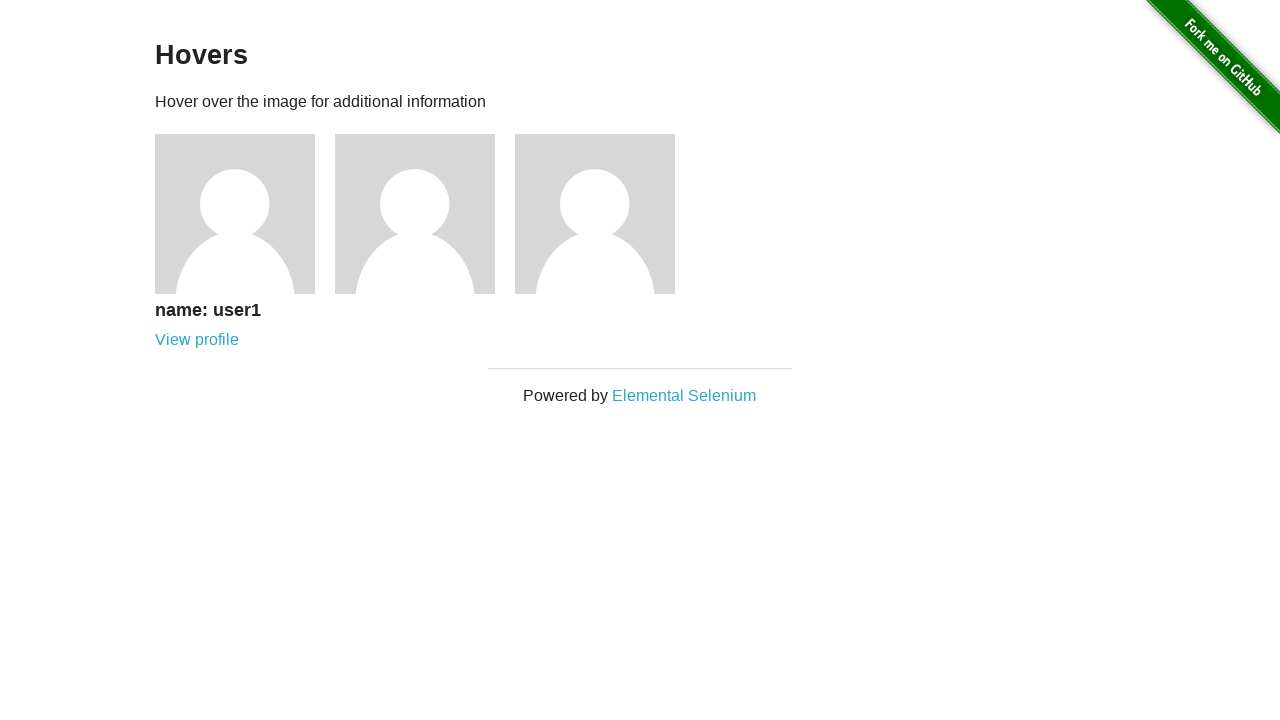

Waited for figcaption element to appear
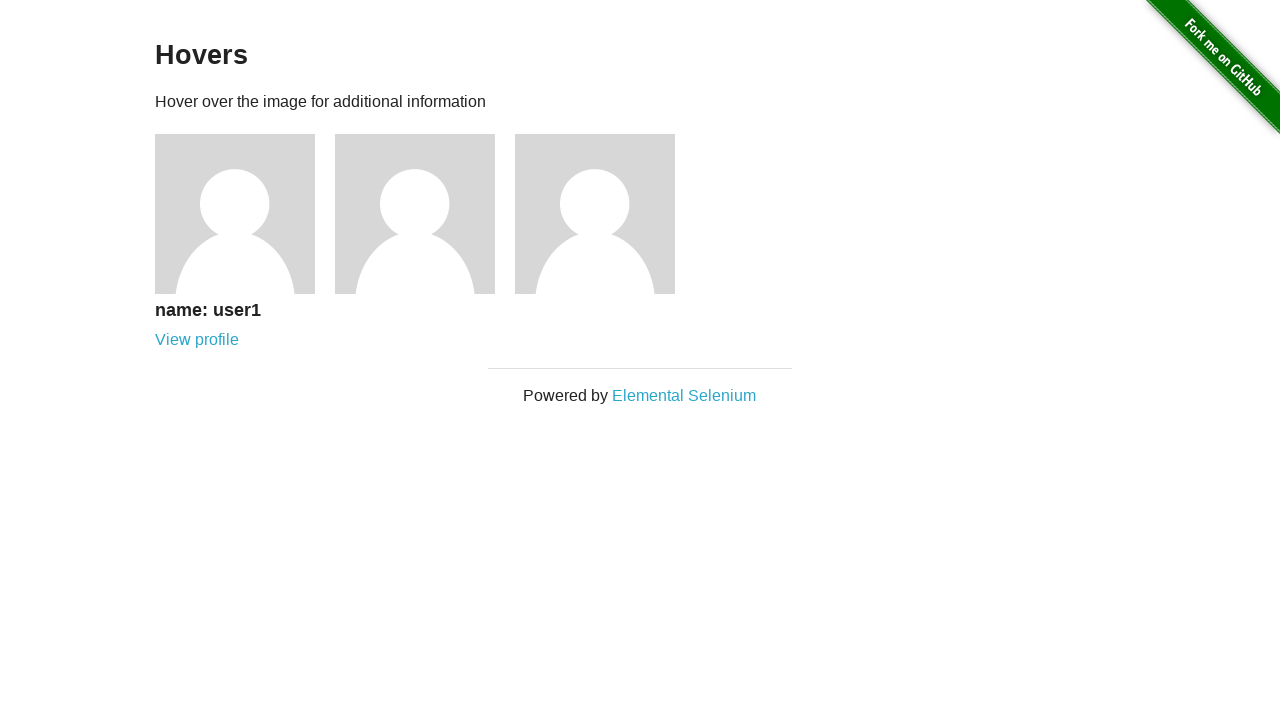

Verified that the figcaption (user information) is visible after hover
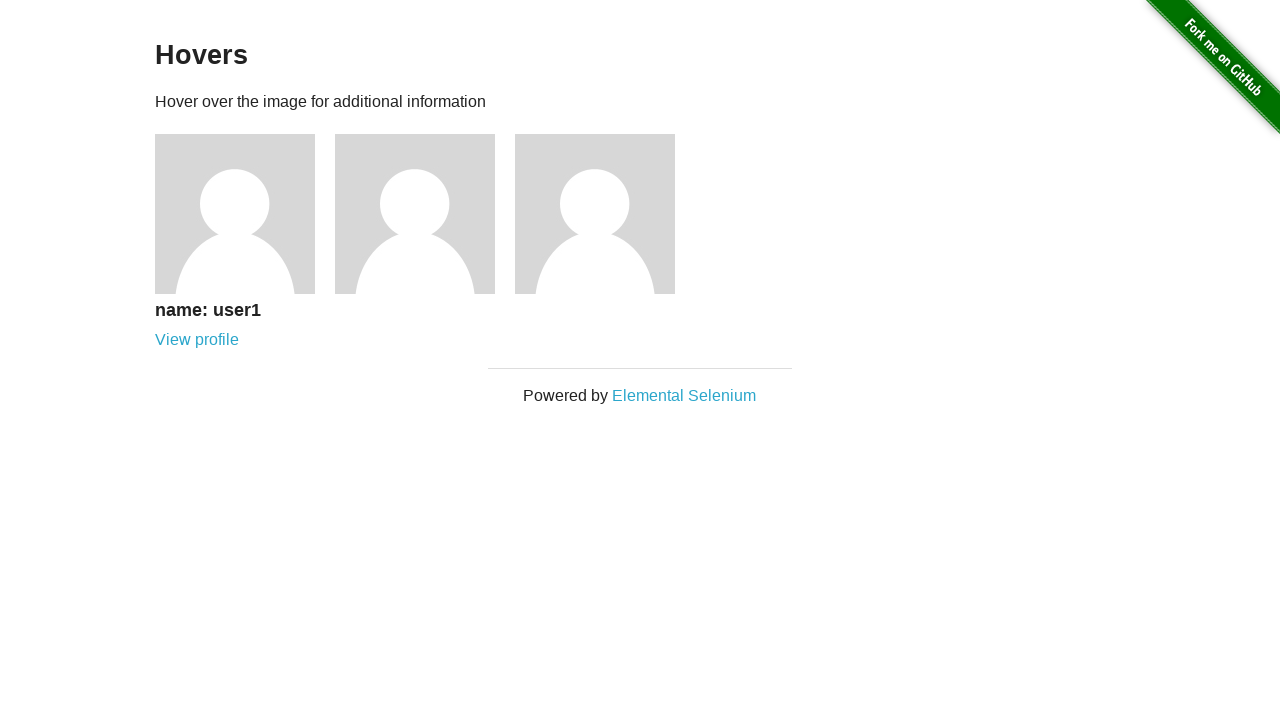

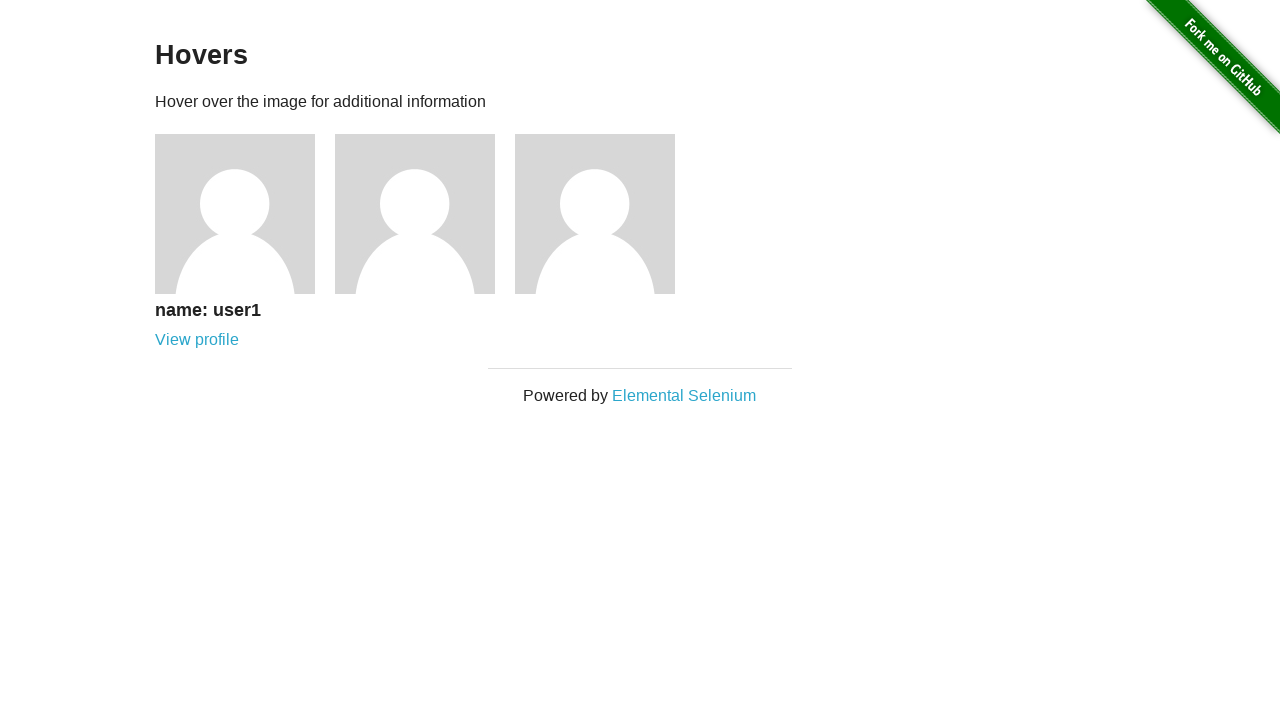